Tests Contact Us modal and verifies alert message appears when sending a message

Starting URL: https://www.demoblaze.com/

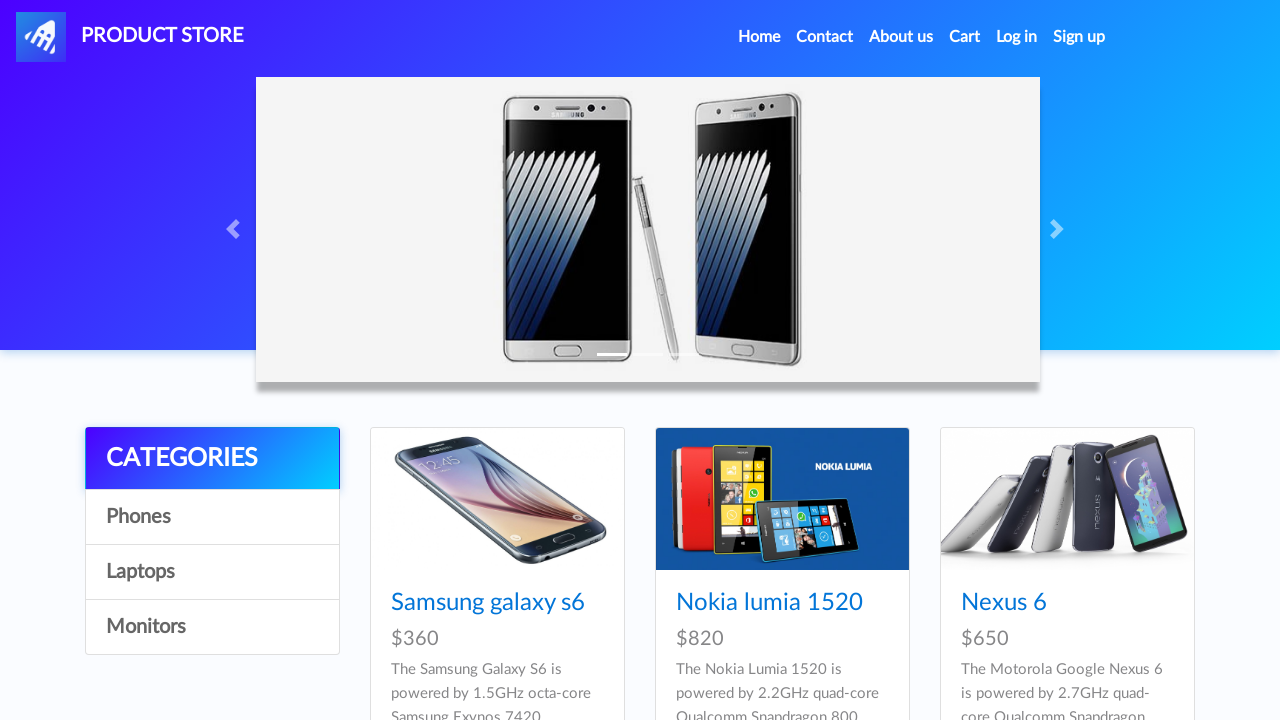

Clicked on Contact link at (825, 37) on xpath=//a[contains(text(), 'Contact')]
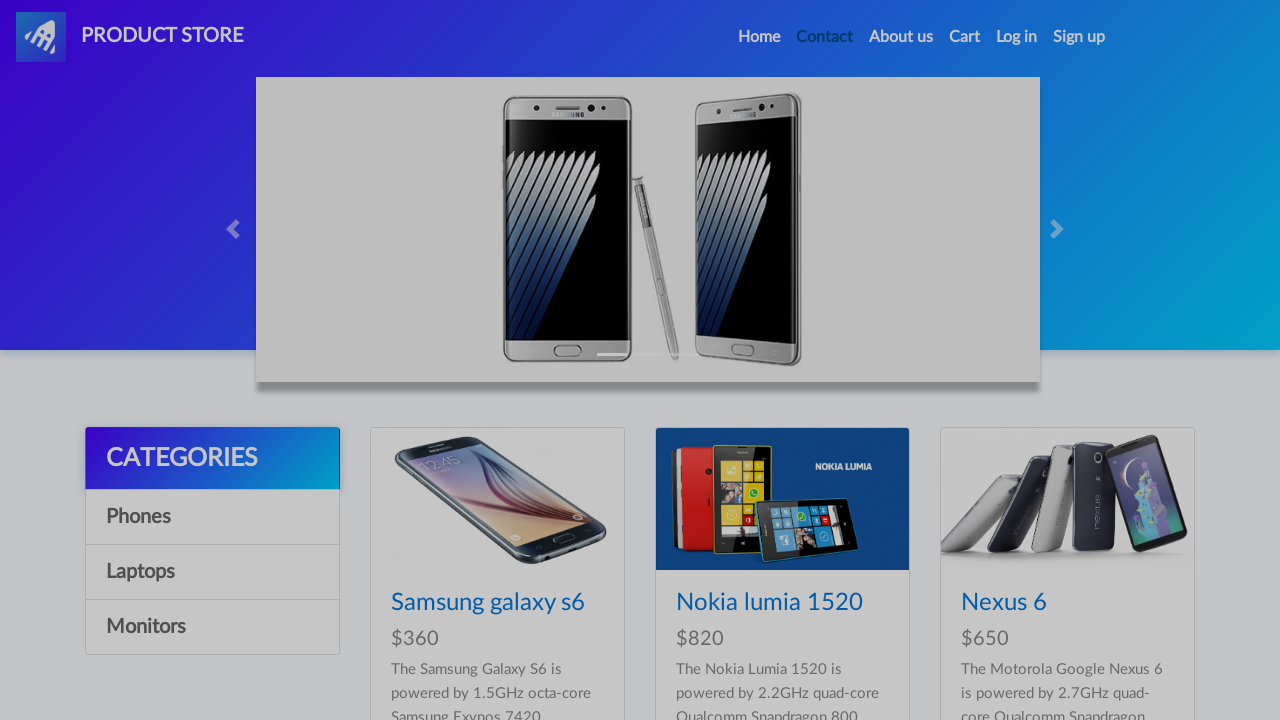

Waited 1000ms for Contact Us modal to appear
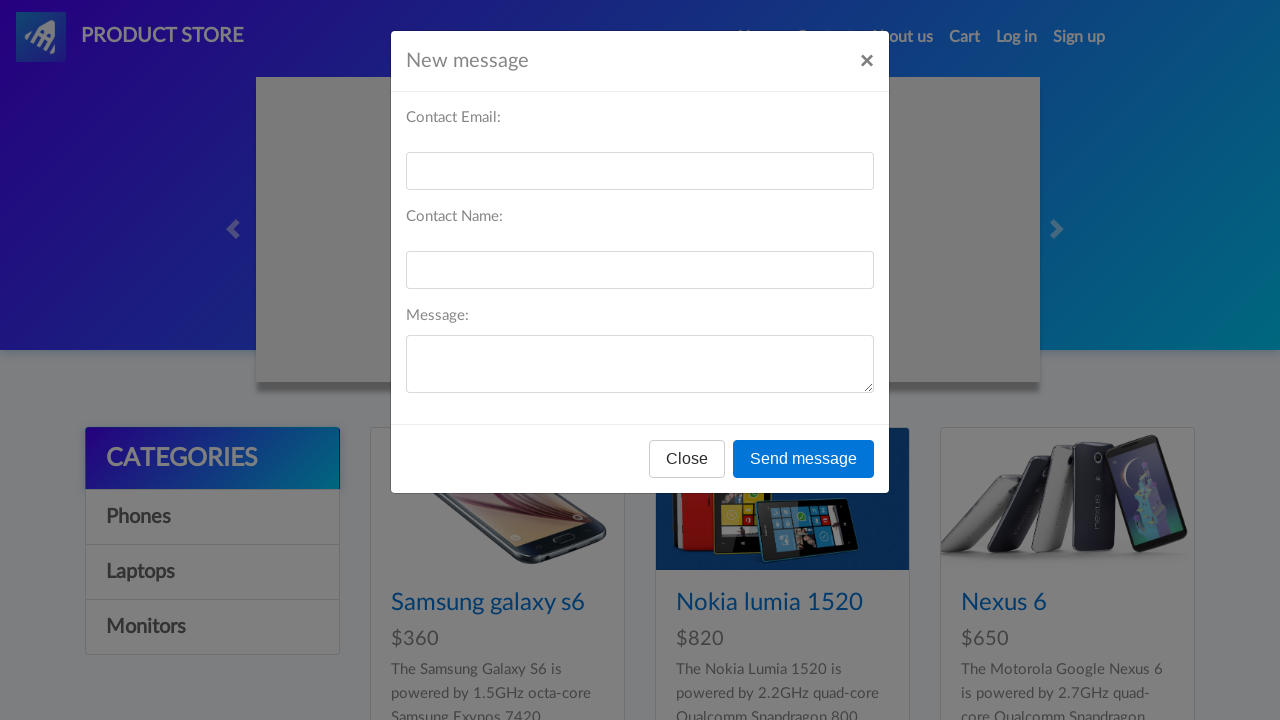

Set up dialog handler to accept alerts
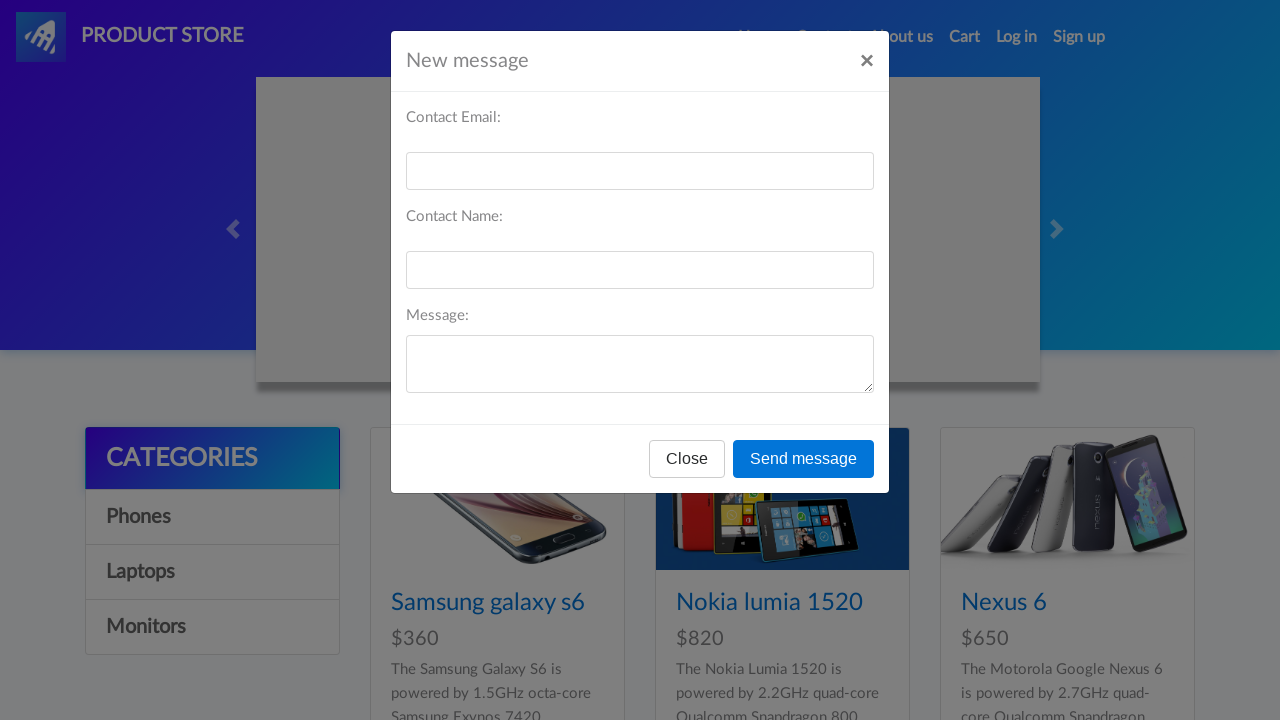

Clicked Send message button at (804, 459) on xpath=//button[@type = 'button'][contains(text(), 'Send message')]
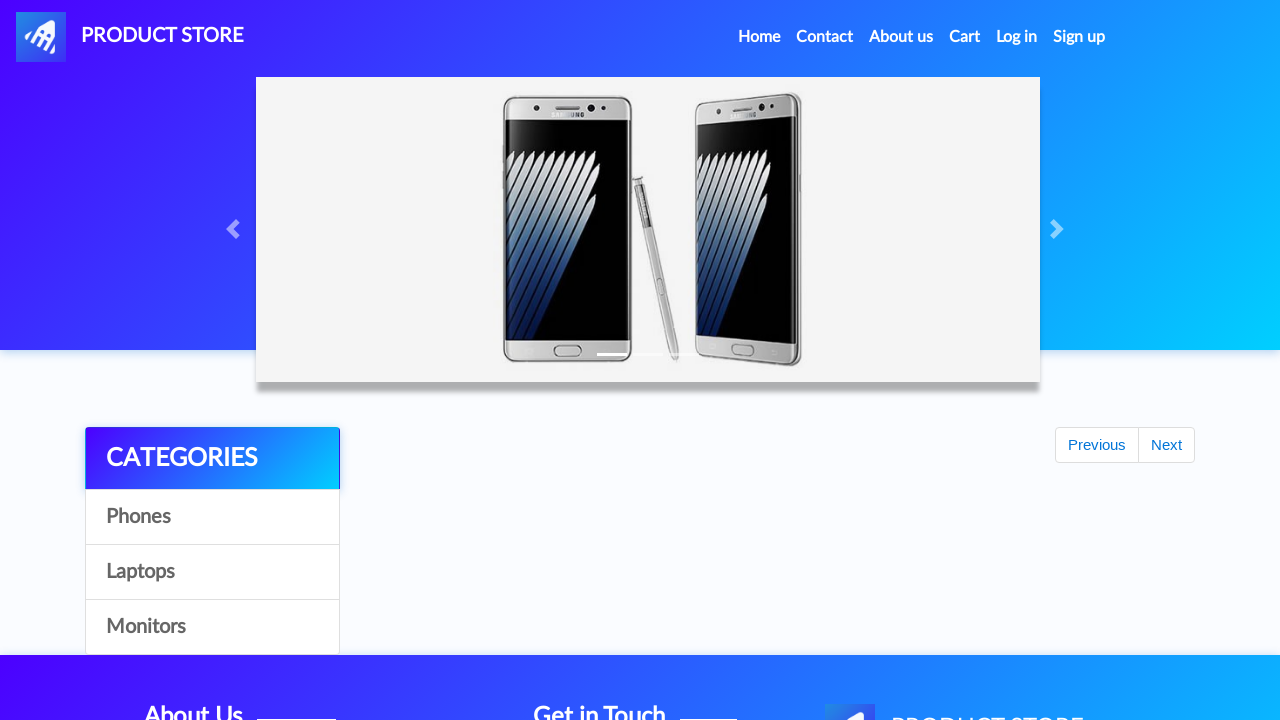

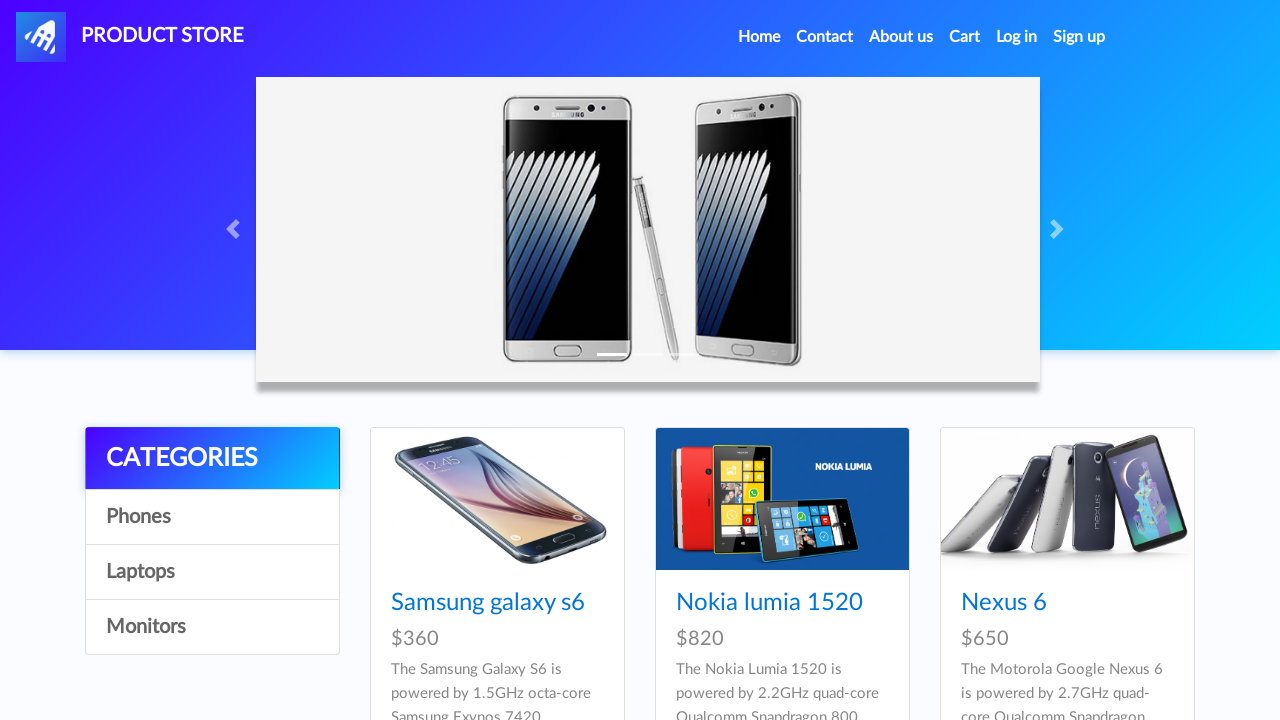